Tests pagination functionality on a search results page by clicking through multiple pages using the "next page" button and verifying that images load on each page.

Starting URL: https://www.devweb.proxtera.app/search/packaging

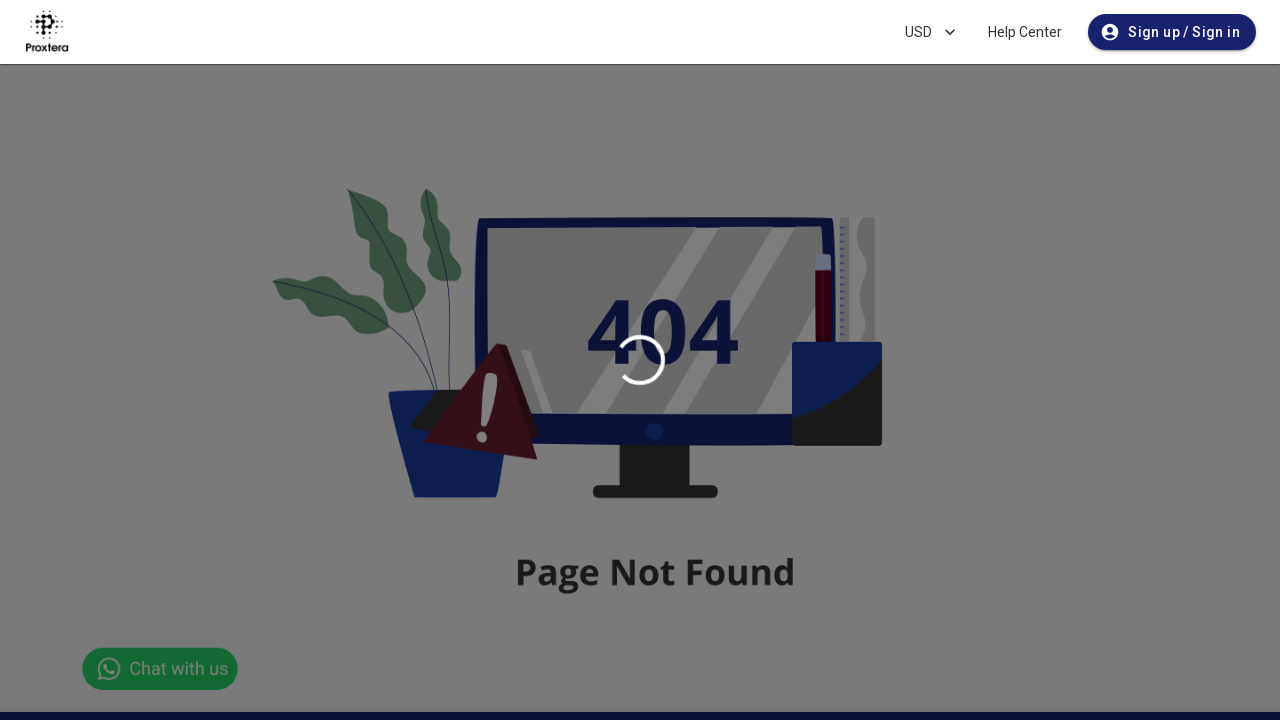

Navigated to search results page for 'packaging'
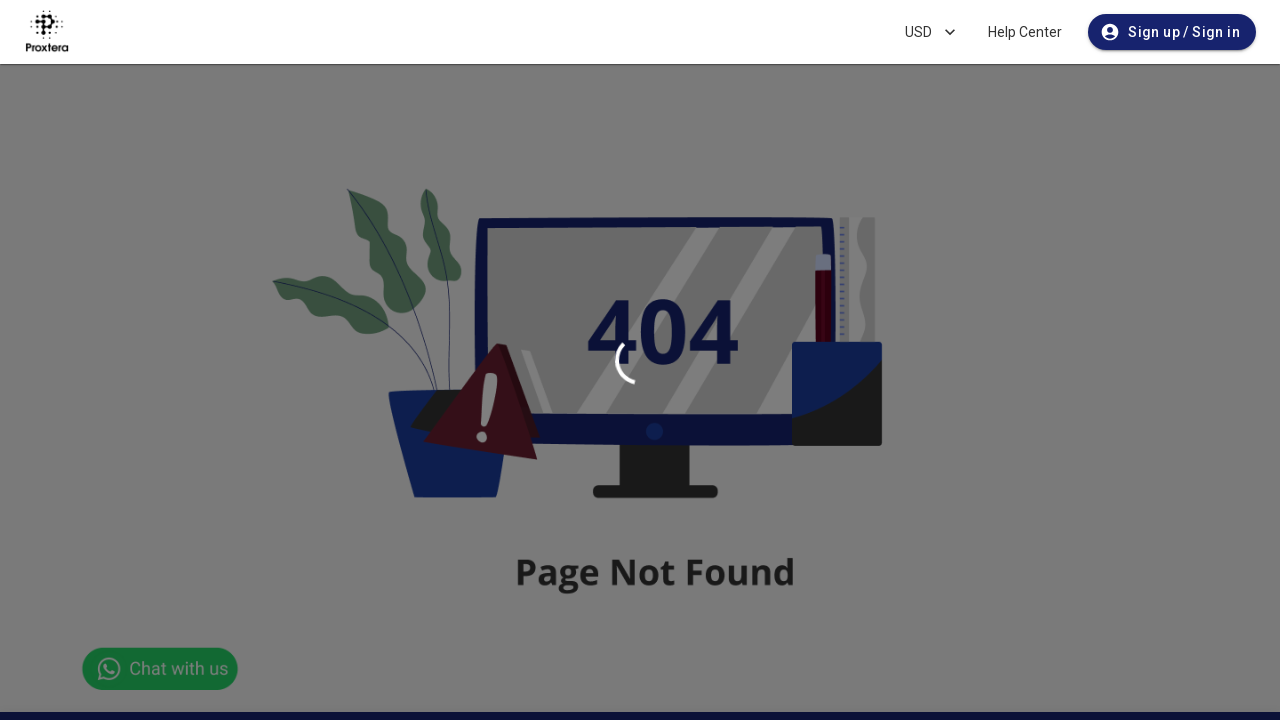

Page finished loading (networkidle)
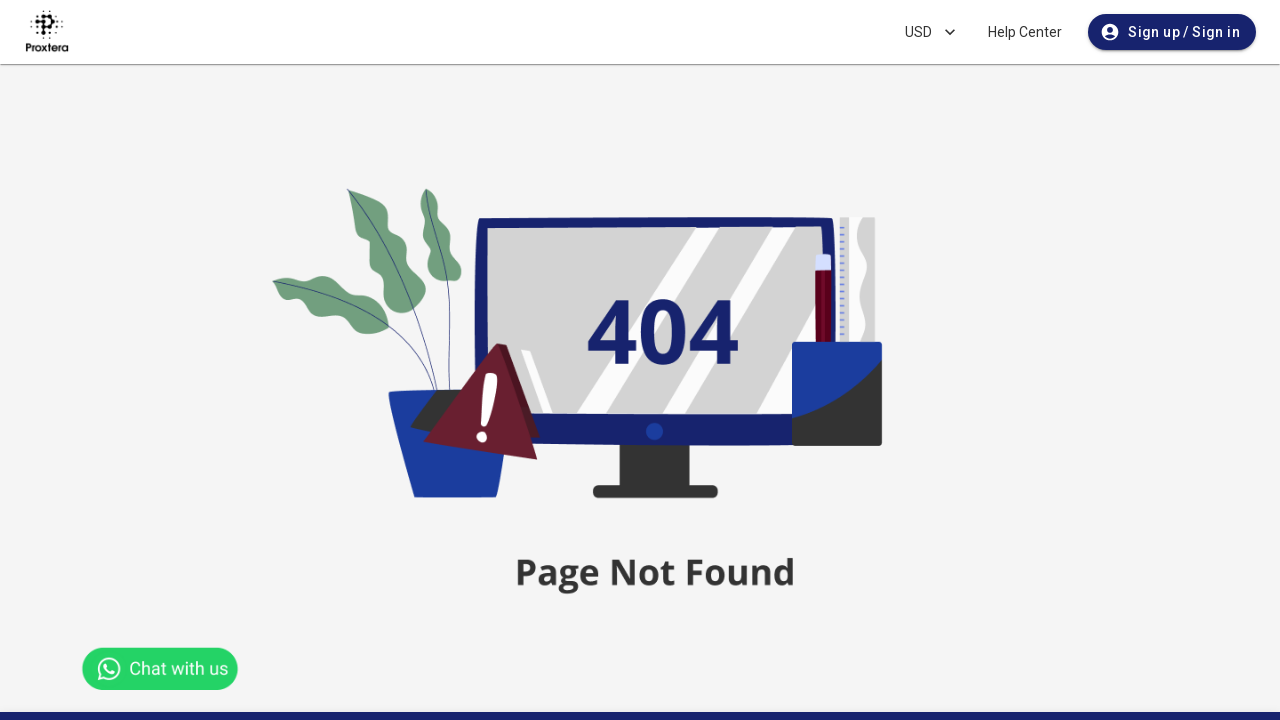

Images are present on the page
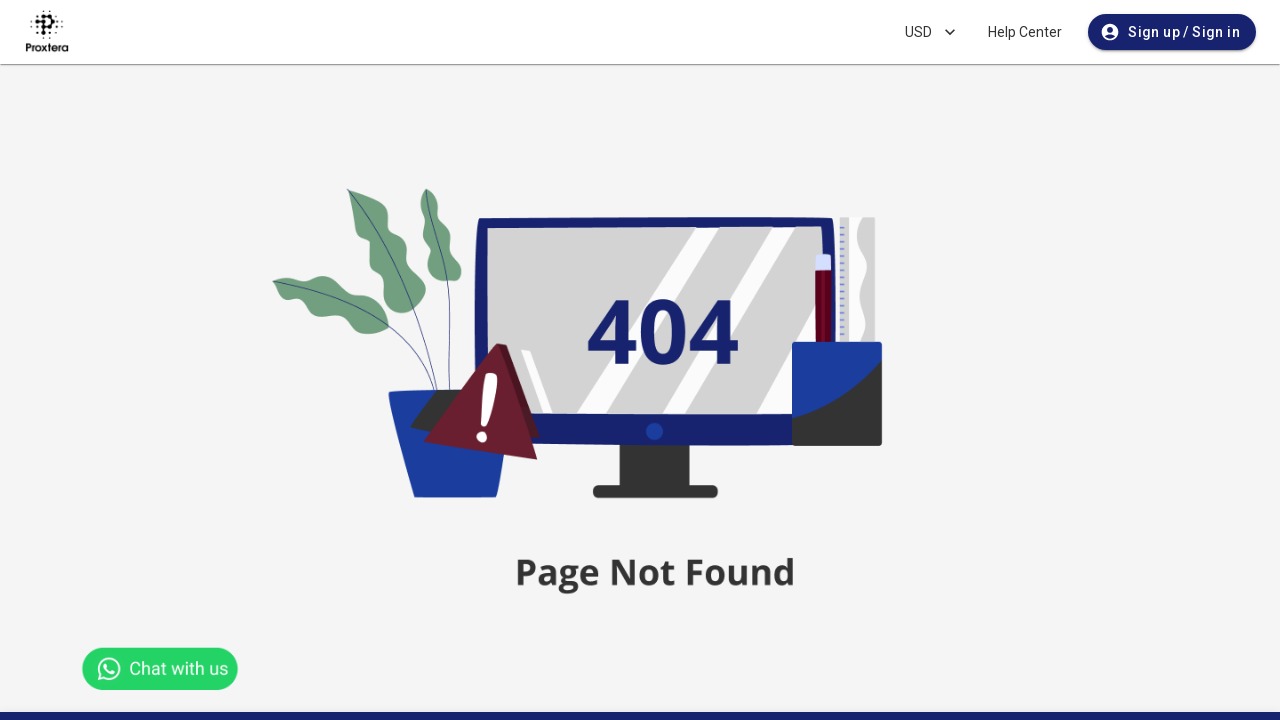

Images loaded on page 1
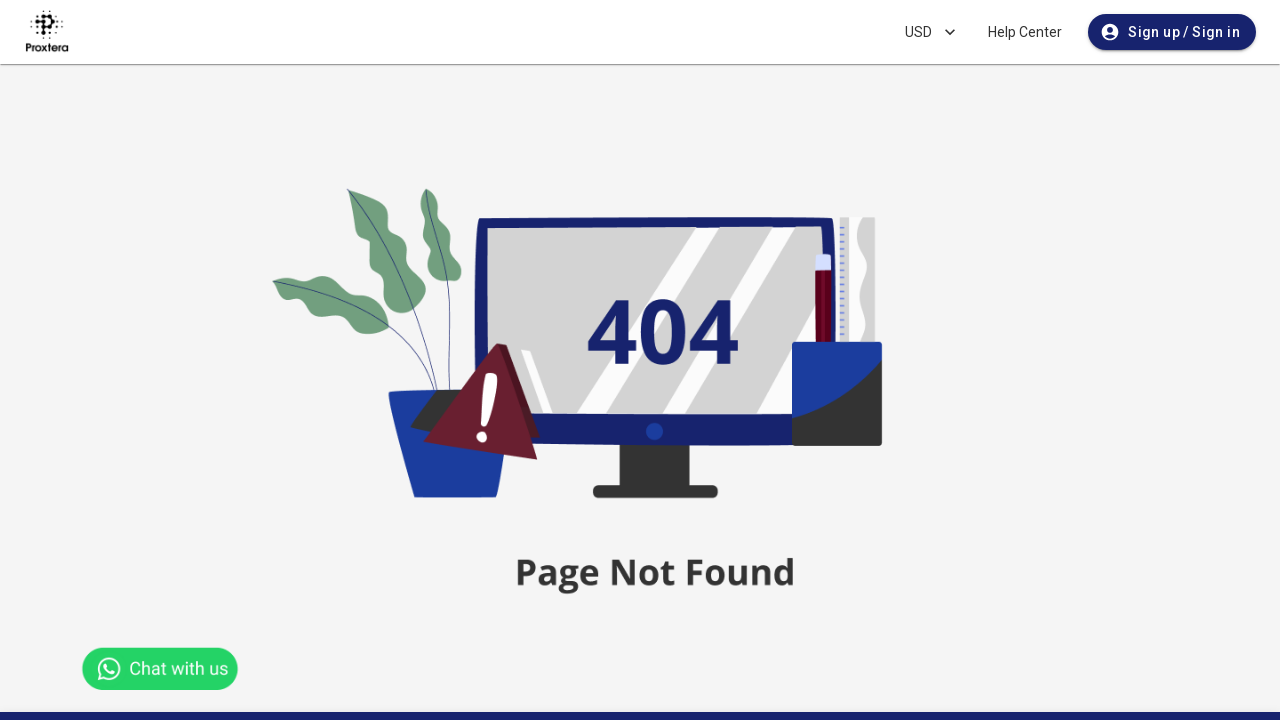

Checked for next page button on page 1
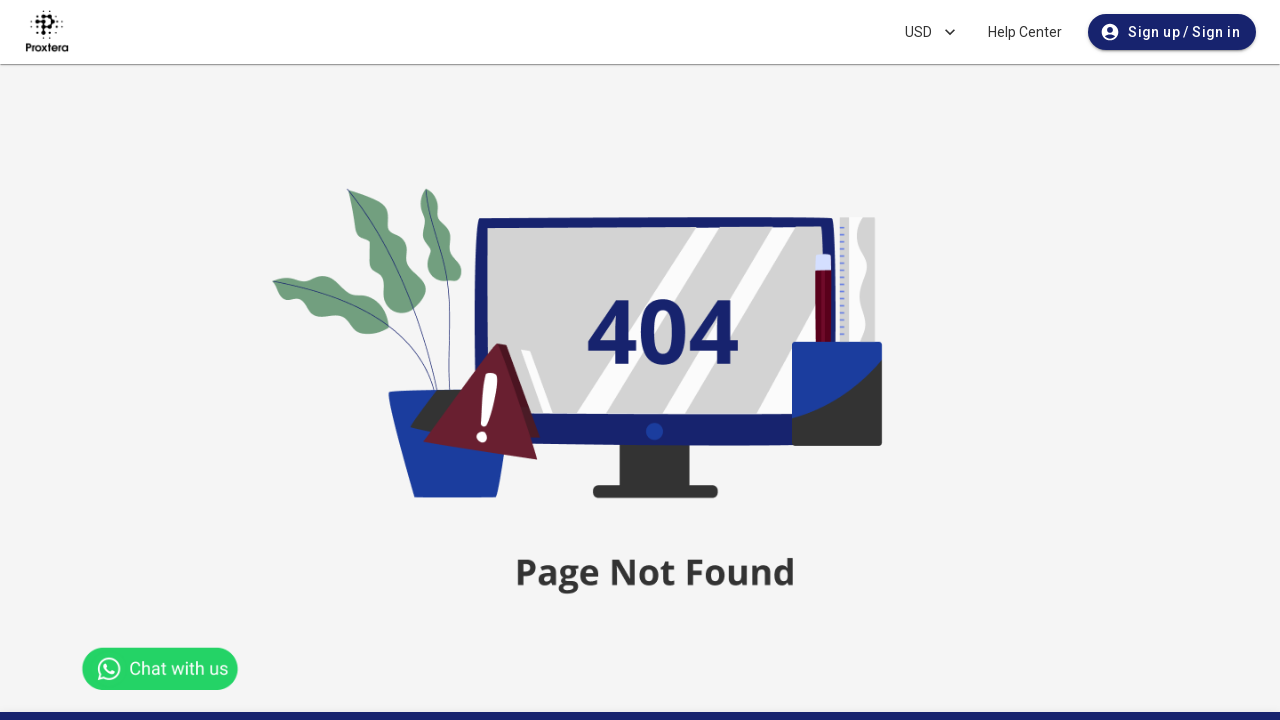

Next button not found on page 1, stopping pagination
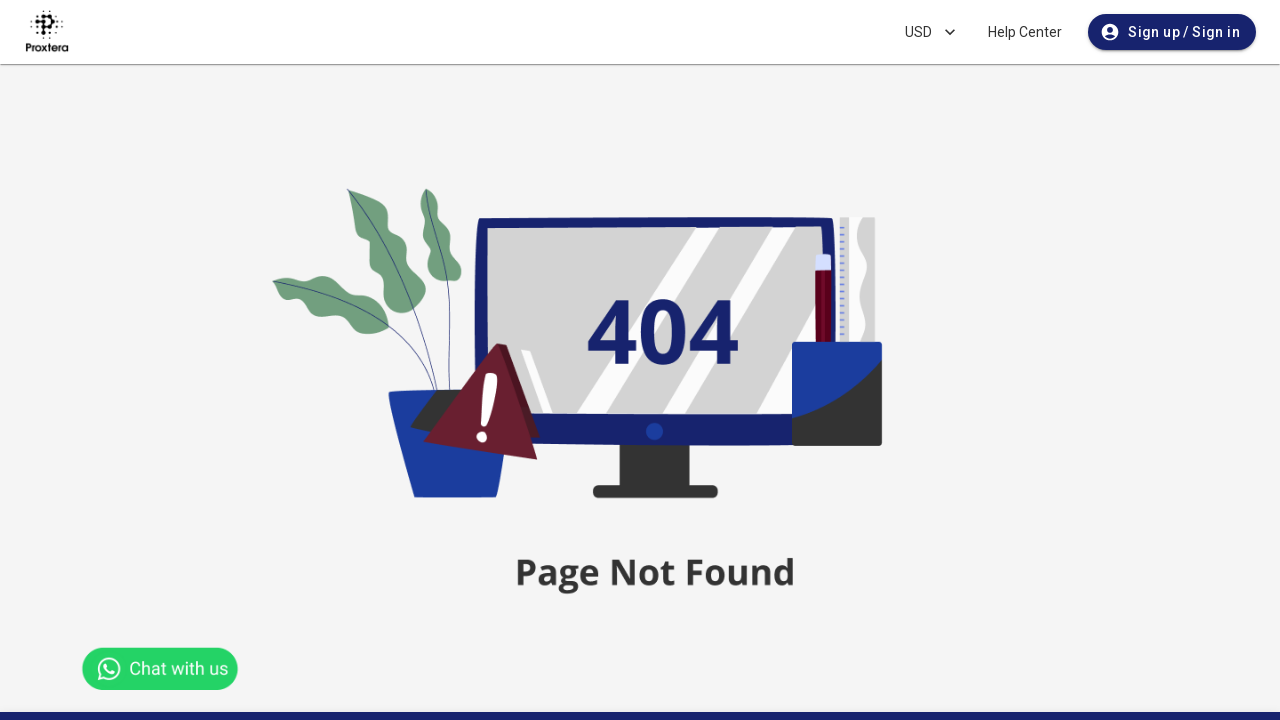

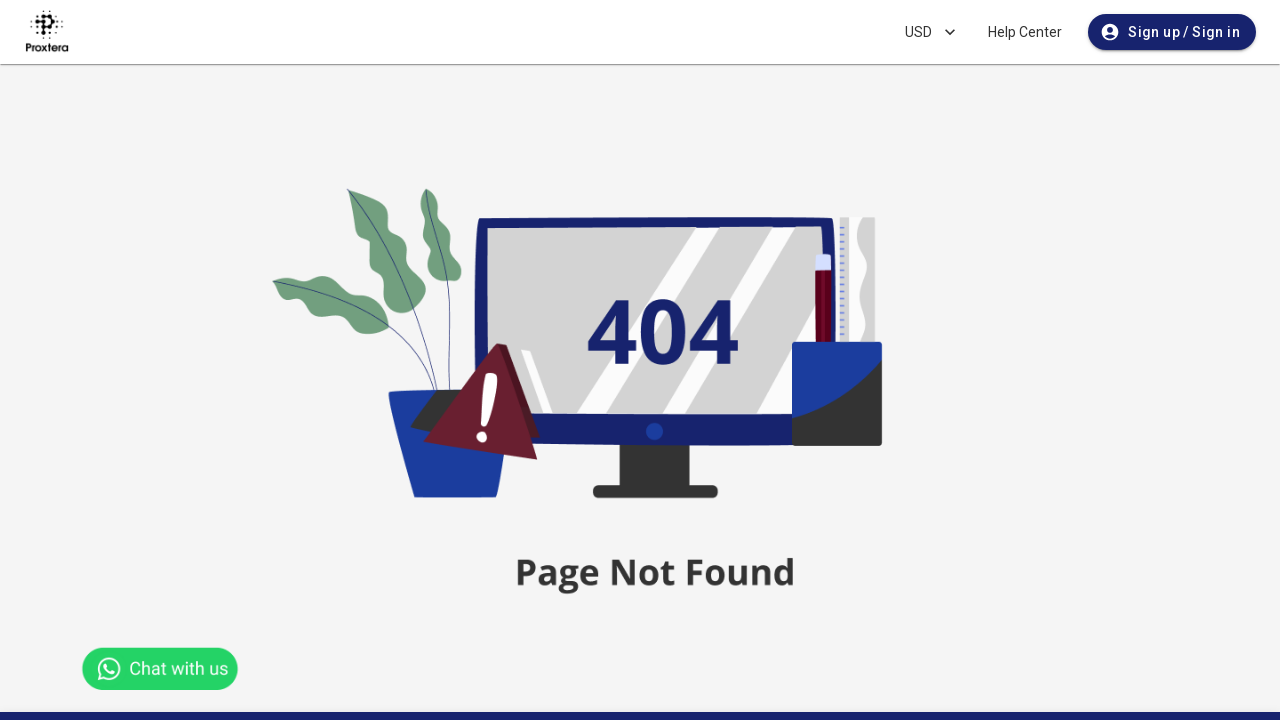